Tests dynamic loading by clicking a button and waiting for the Hello World element to appear (count becomes 1)

Starting URL: https://automationfc.github.io/dynamic-loading/

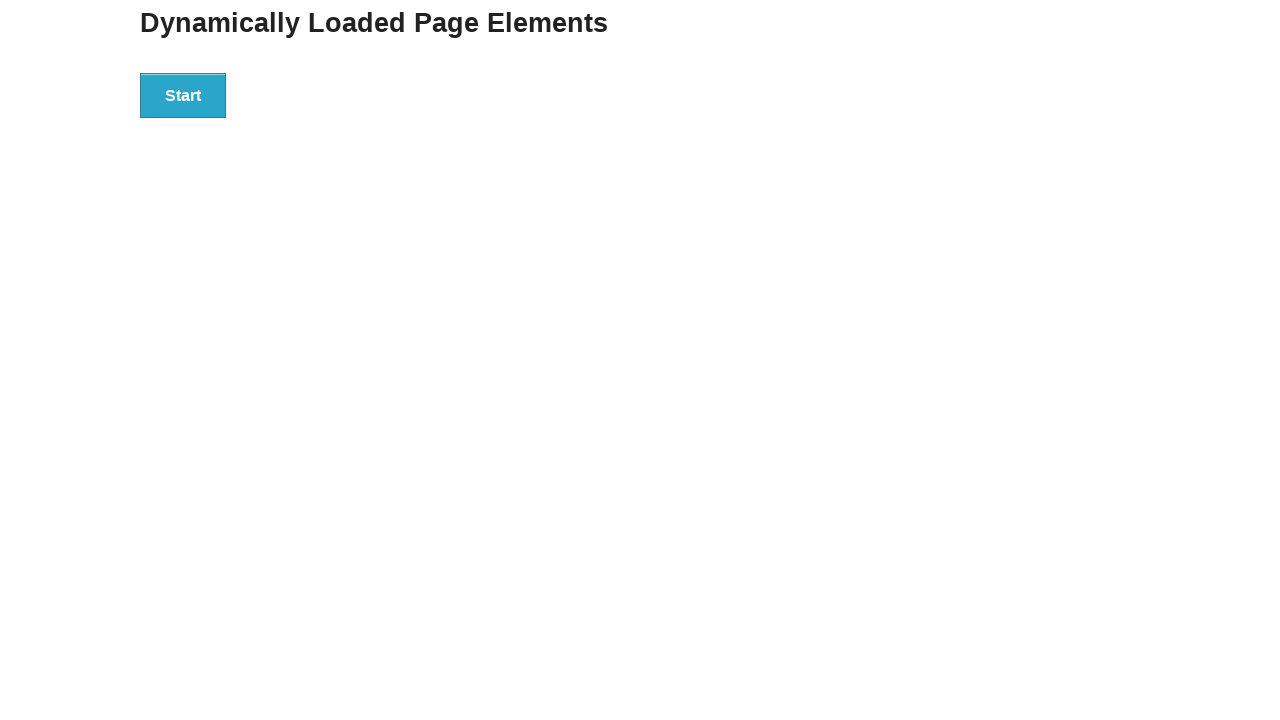

Navigated to dynamic loading test page
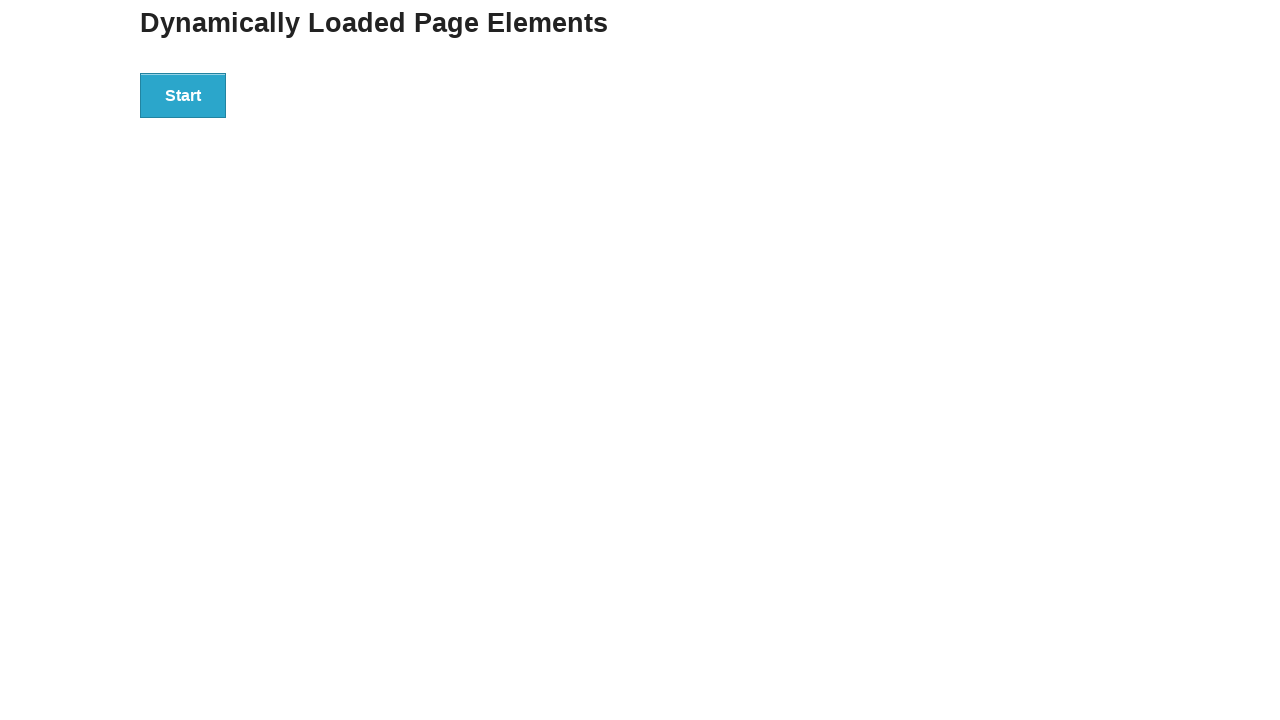

Clicked the start button to trigger dynamic loading at (183, 95) on div#start>button
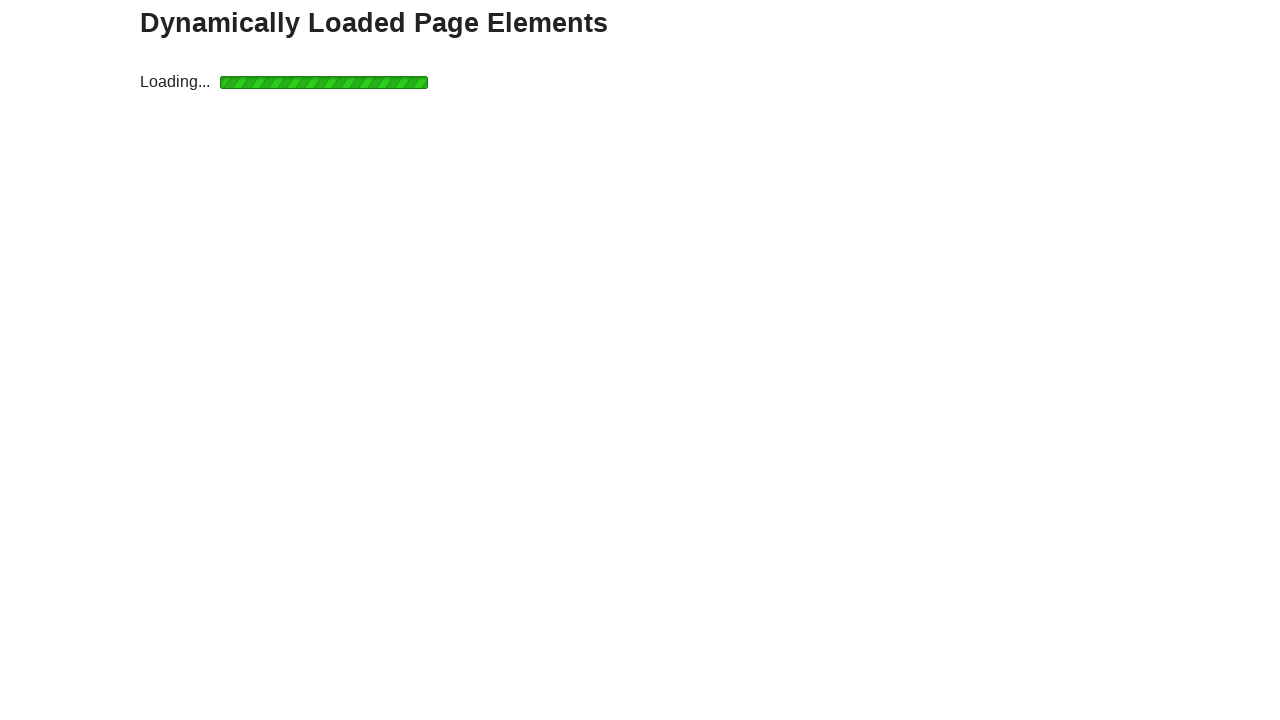

Hello World element appeared after dynamic loading completed
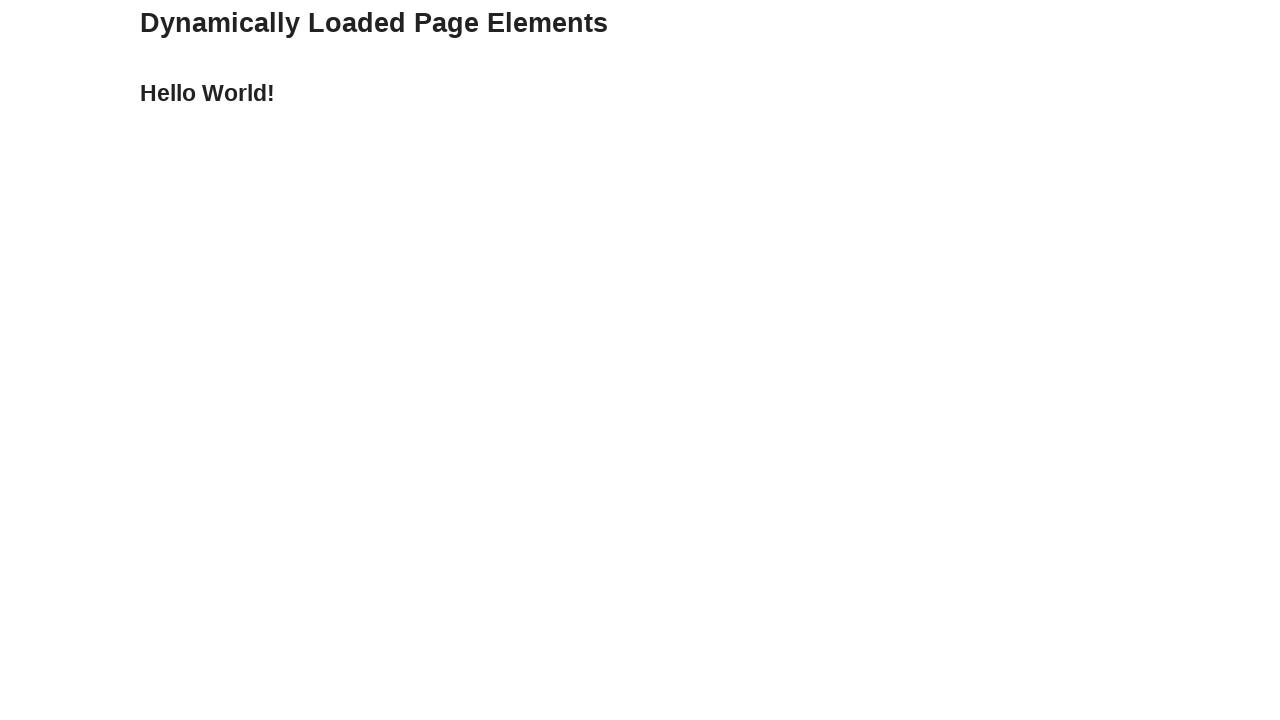

Verified Hello World text content is correct
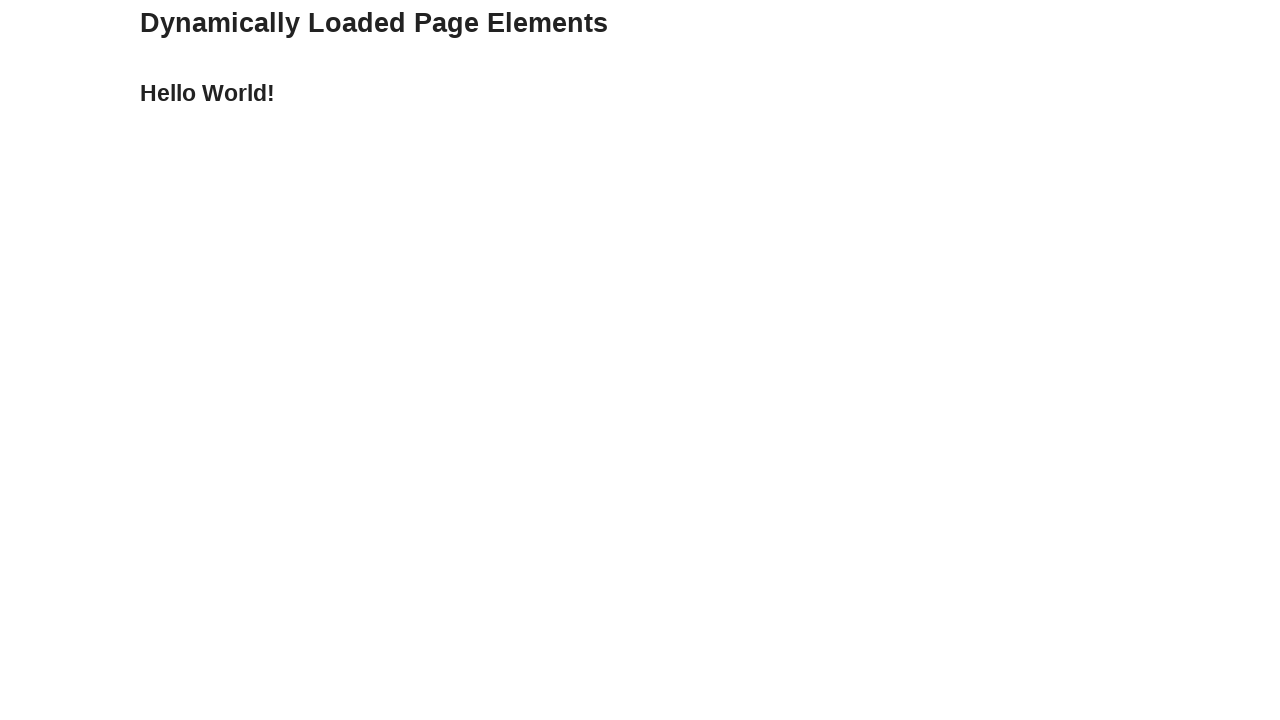

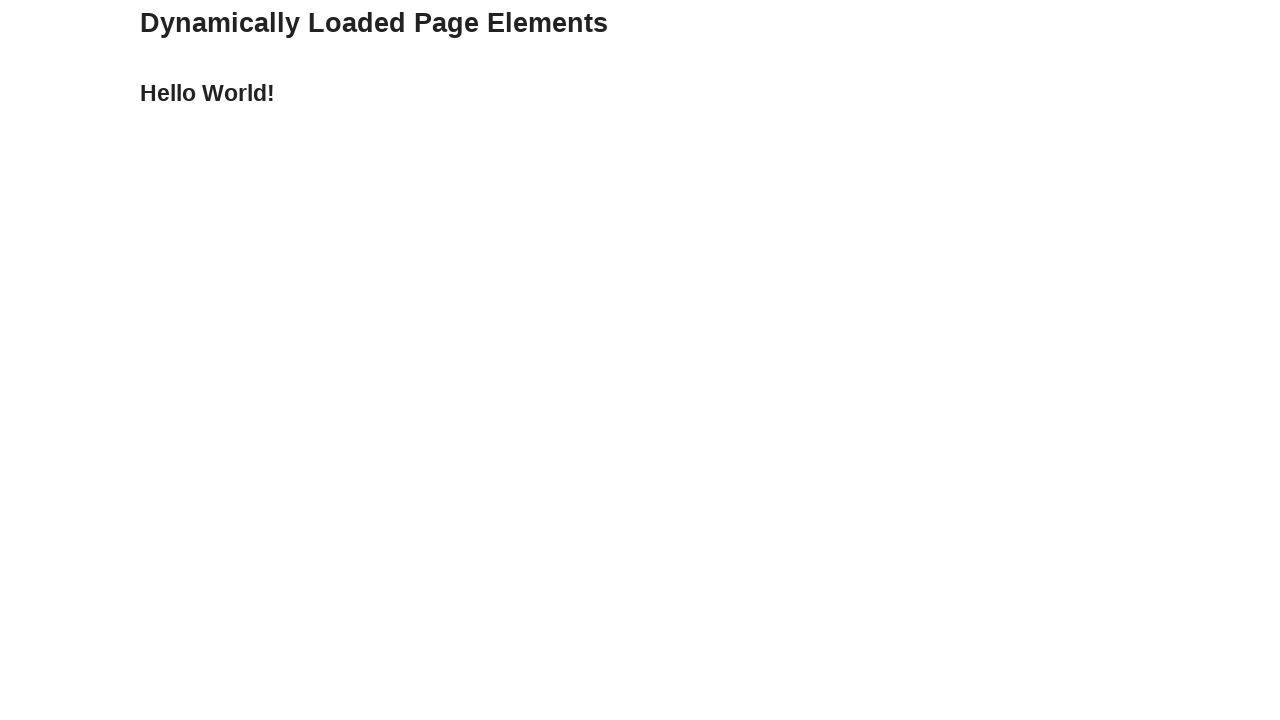